Tests Easter egg activation by clicking the scan area 10 times rapidly and verifying an activation message appears

Starting URL: https://medio-react-app.fly.dev/kids

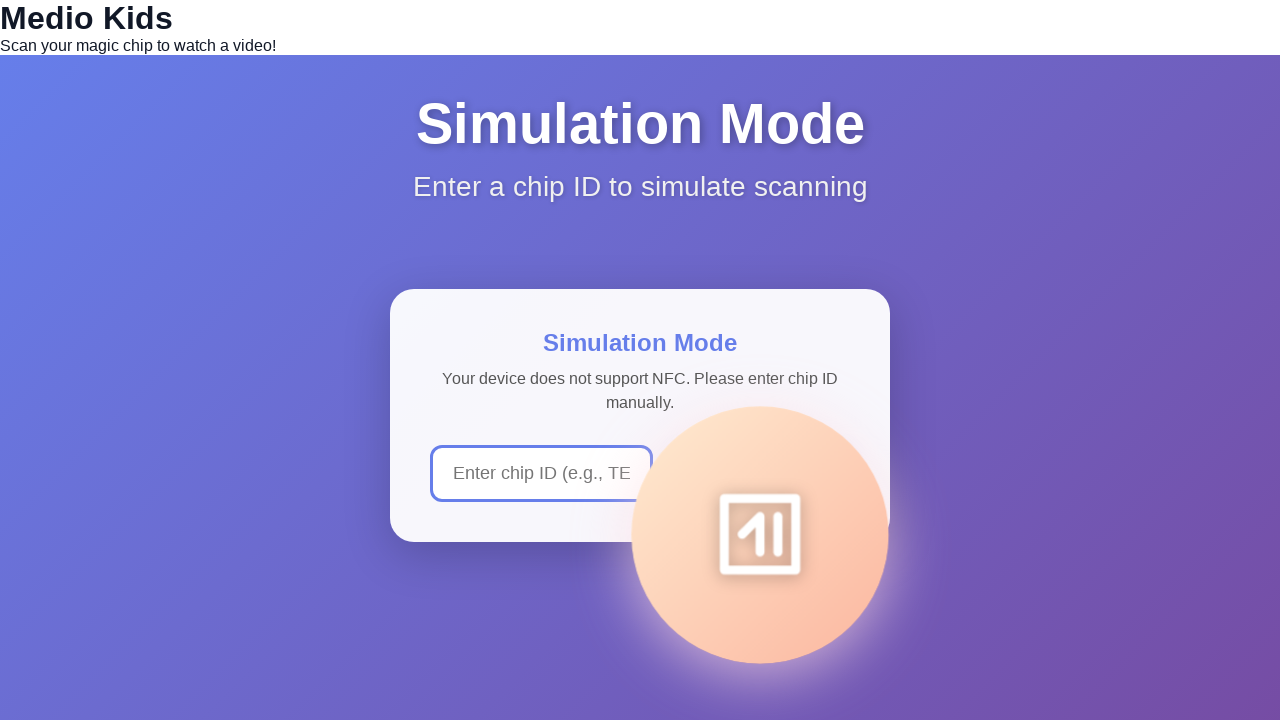

Waited for page to reach networkidle state
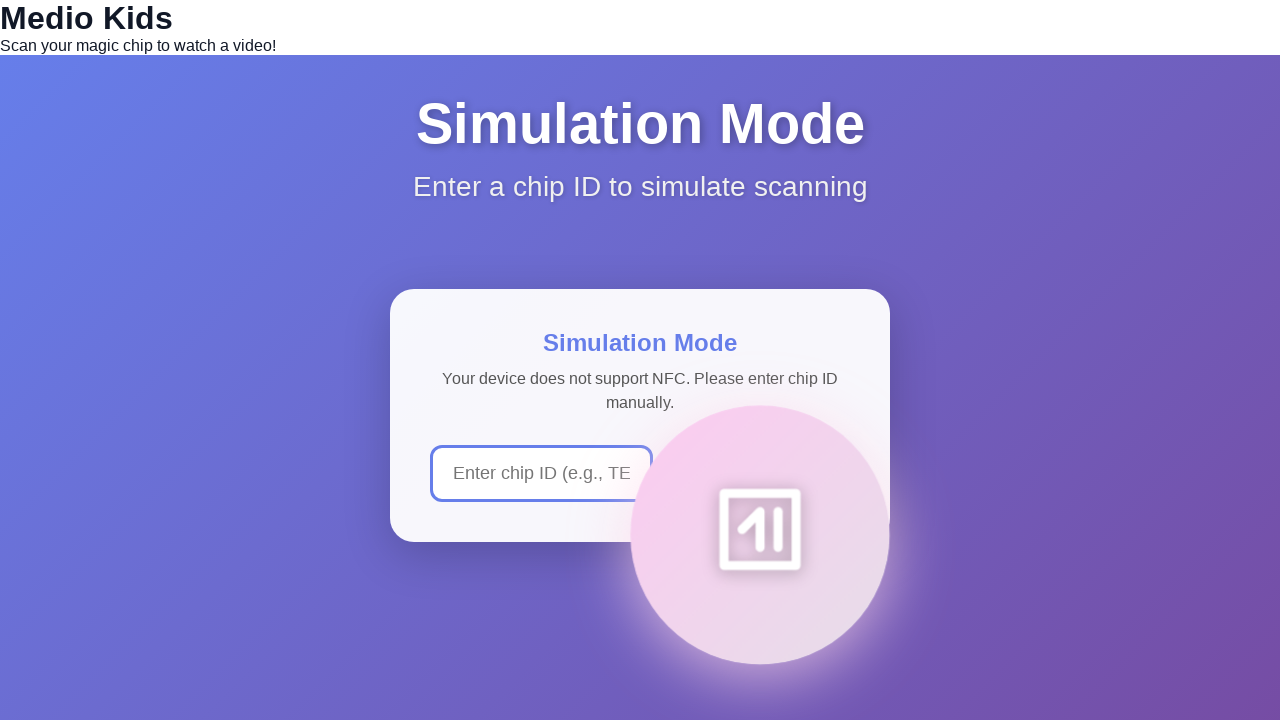

Located scan area element
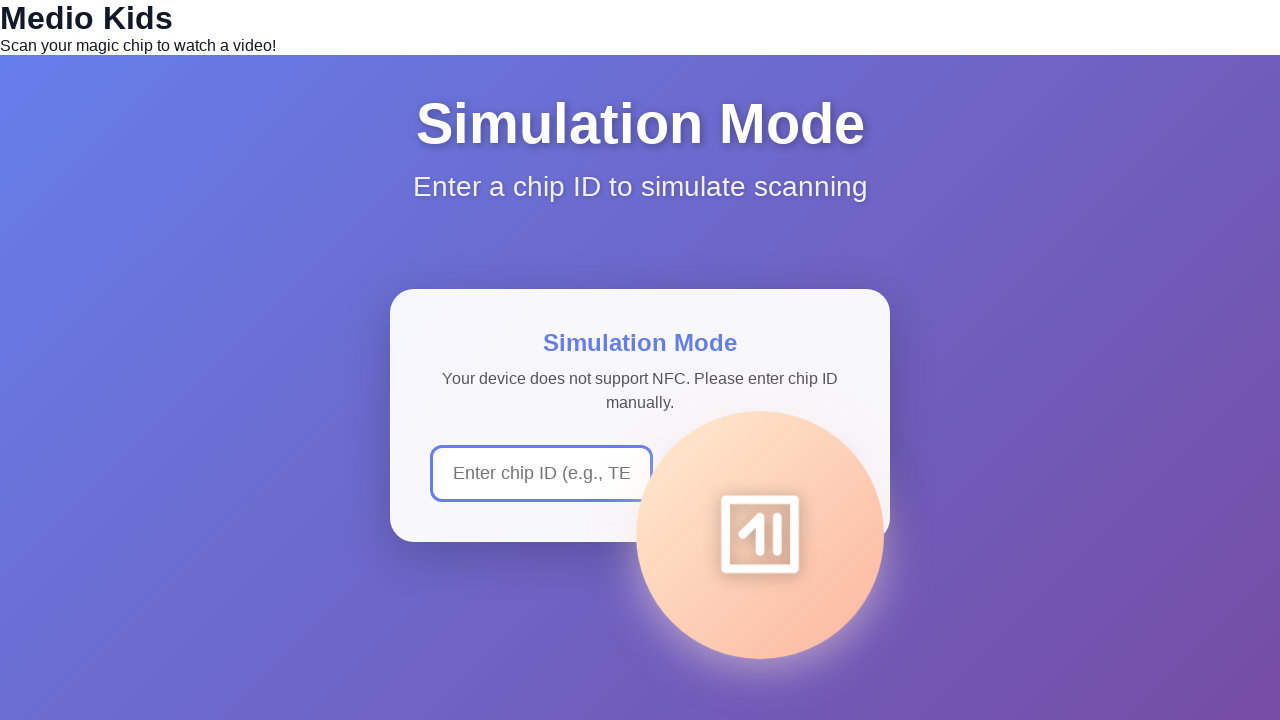

Scan area became visible
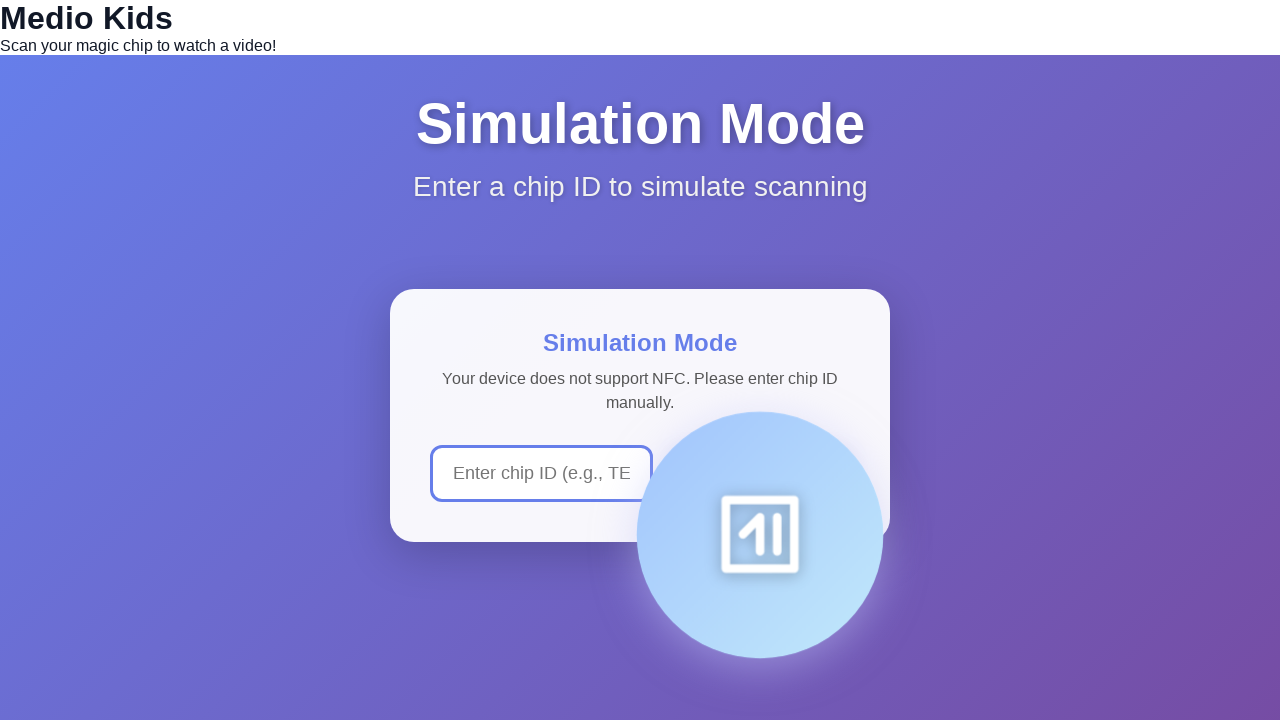

Clicked scan area 1 of 10 times to trigger Easter egg at (760, 535) on .kids-scan-area, .scan-animation, .nfc-scan-prompt, [data-testid="nfc-scan-area"
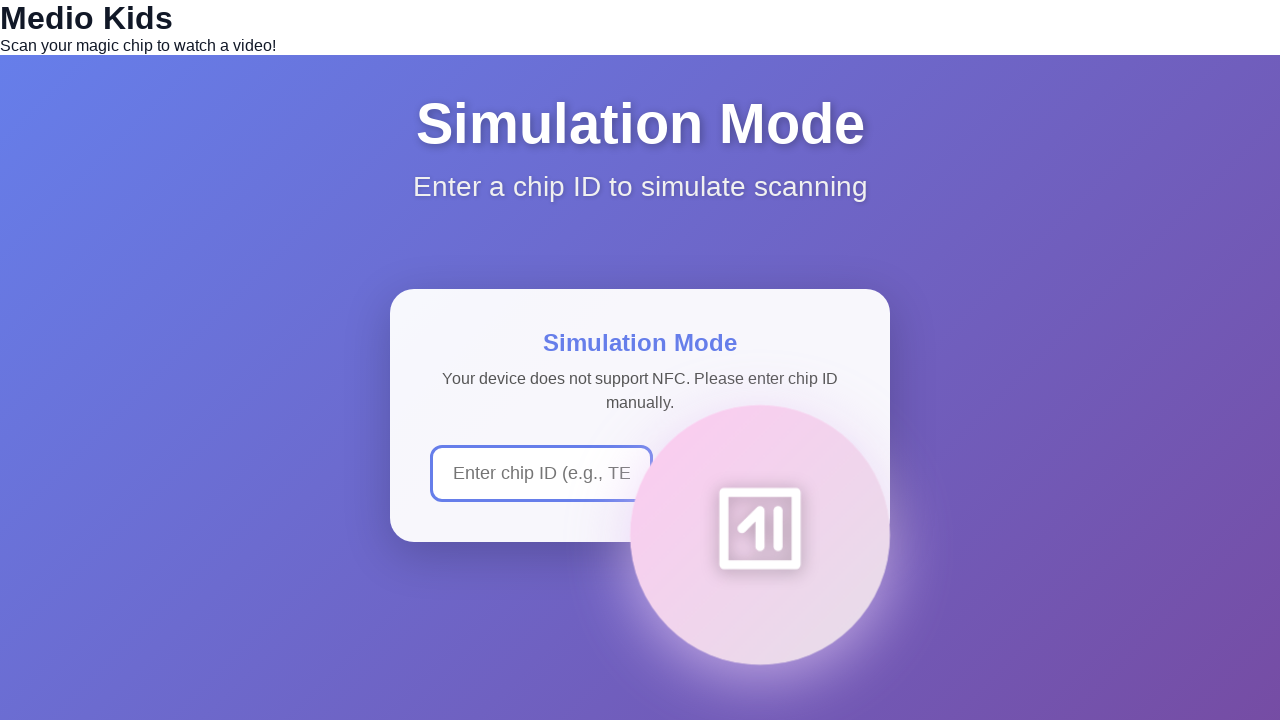

Waited 150ms between rapid clicks
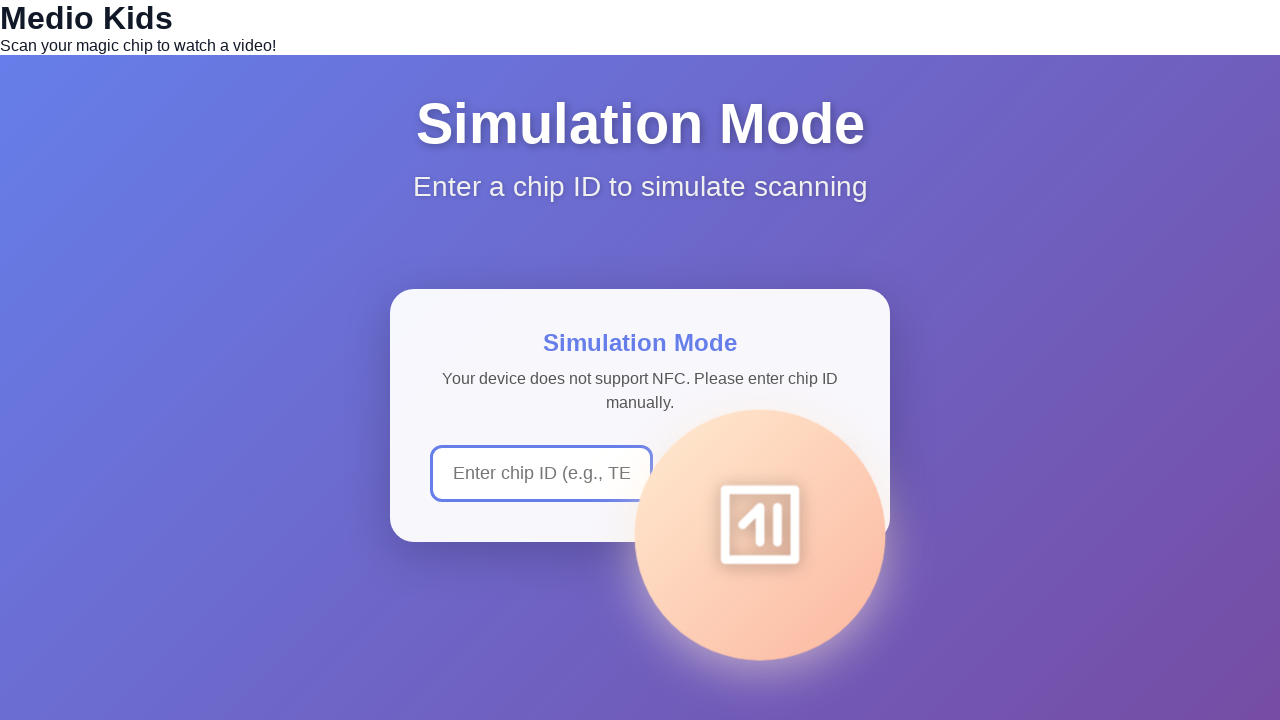

Clicked scan area 2 of 10 times to trigger Easter egg at (760, 535) on .kids-scan-area, .scan-animation, .nfc-scan-prompt, [data-testid="nfc-scan-area"
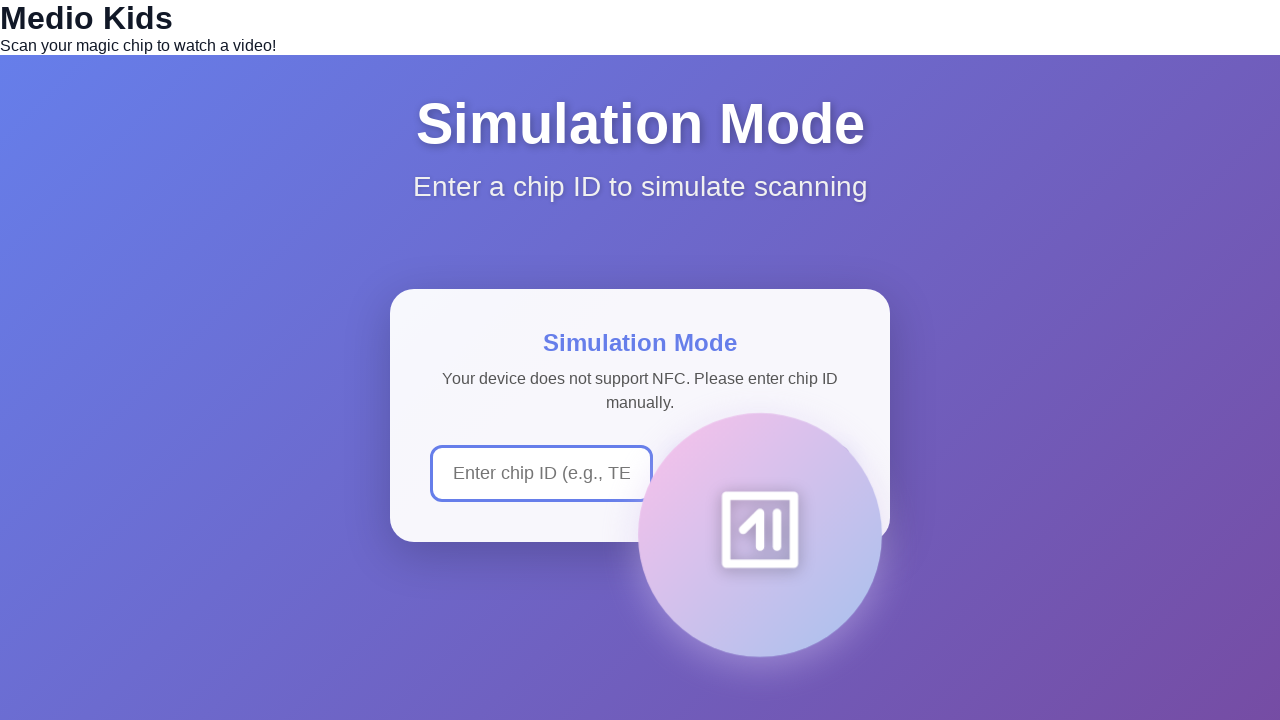

Waited 150ms between rapid clicks
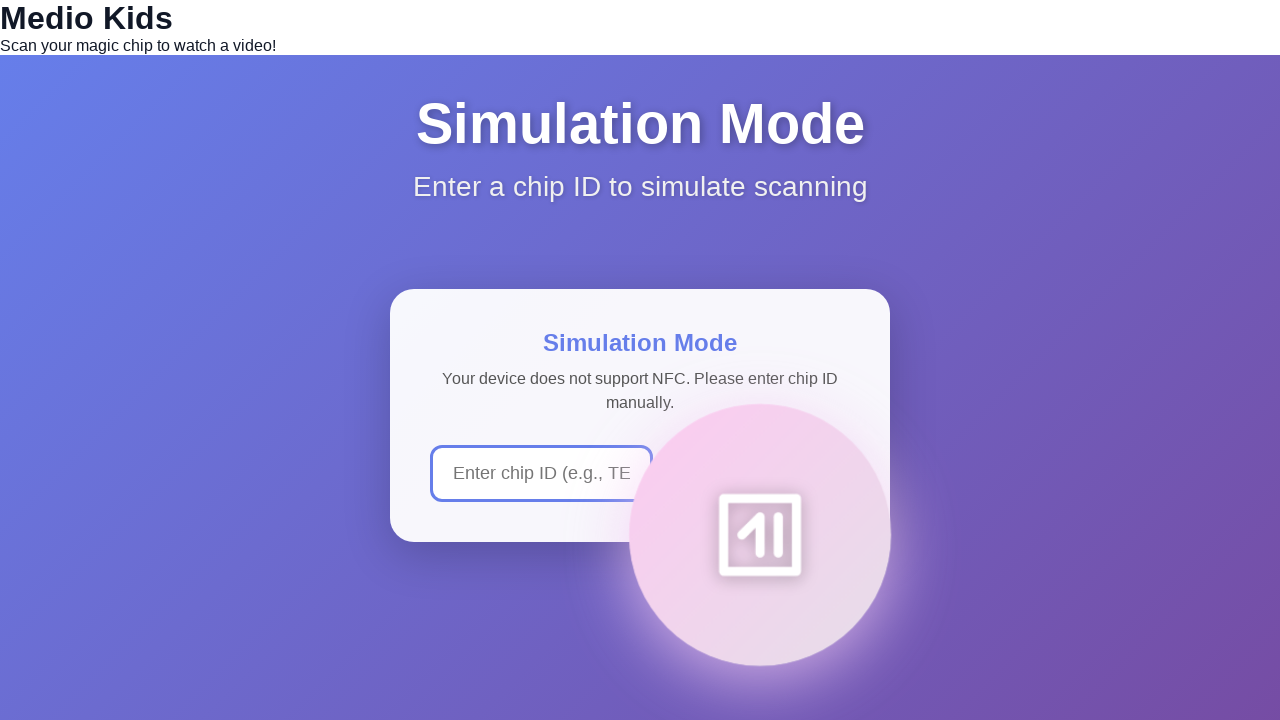

Clicked scan area 3 of 10 times to trigger Easter egg at (760, 535) on .kids-scan-area, .scan-animation, .nfc-scan-prompt, [data-testid="nfc-scan-area"
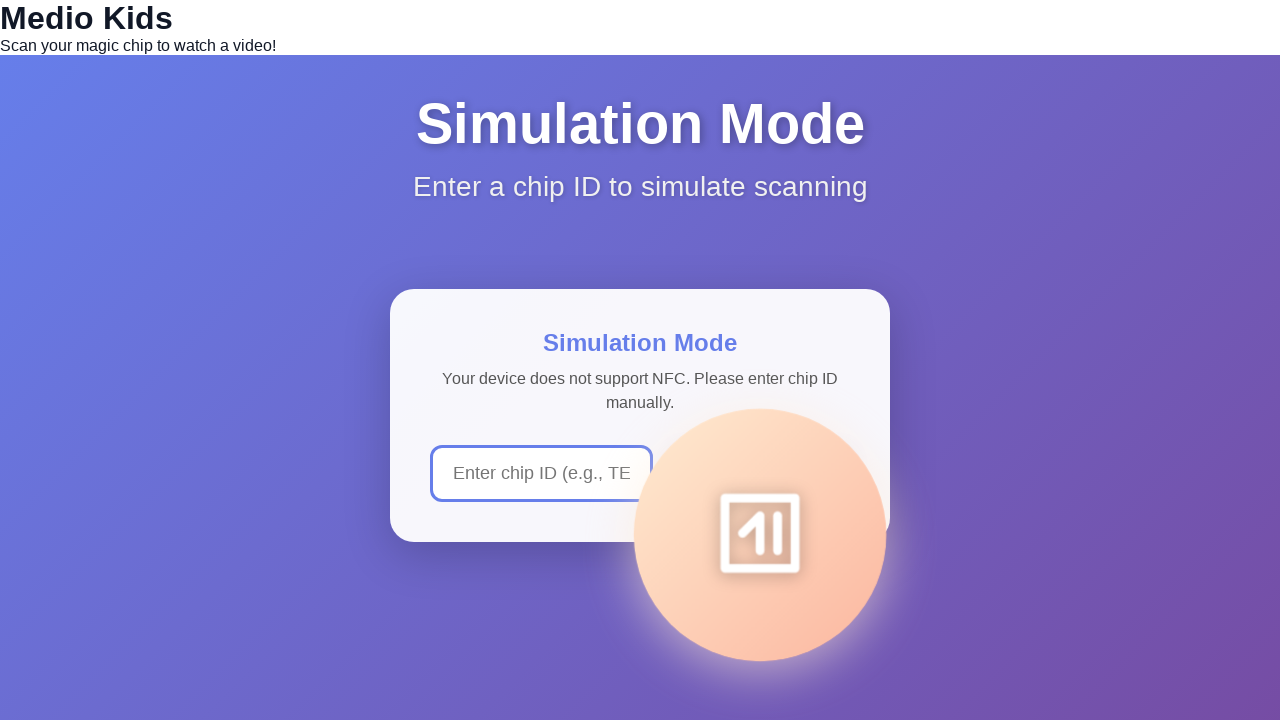

Waited 150ms between rapid clicks
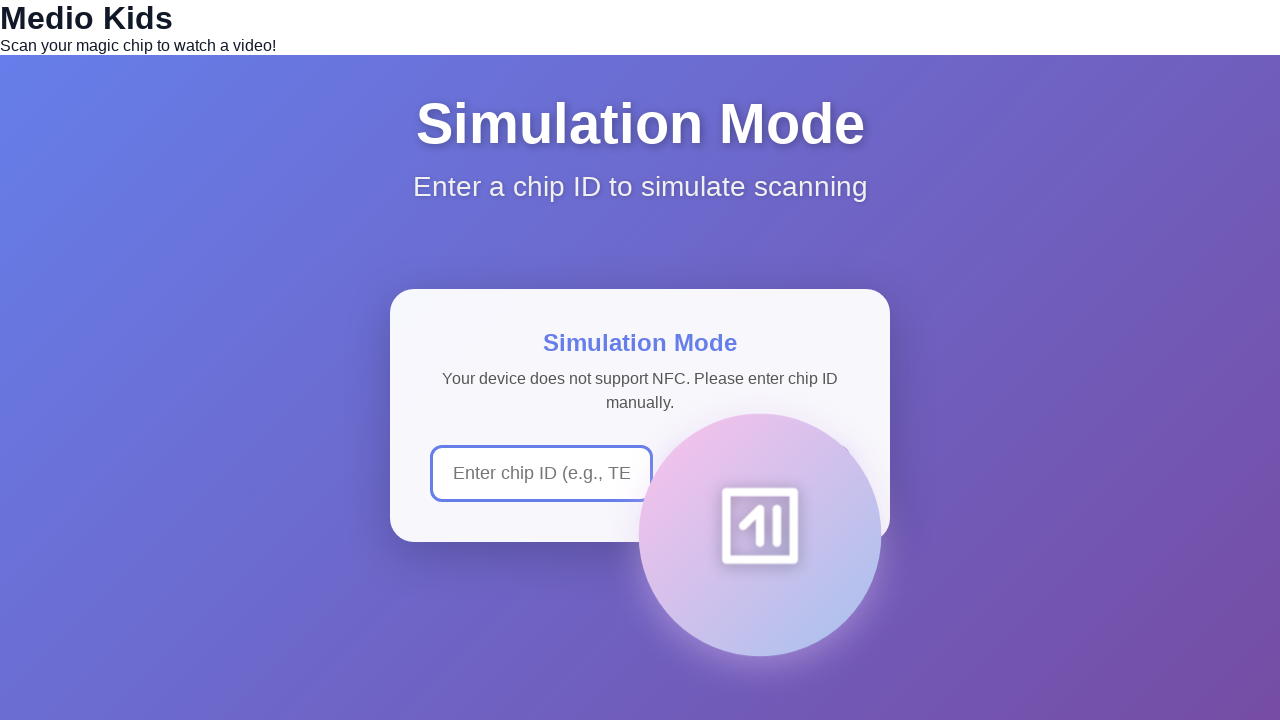

Clicked scan area 4 of 10 times to trigger Easter egg at (760, 535) on .kids-scan-area, .scan-animation, .nfc-scan-prompt, [data-testid="nfc-scan-area"
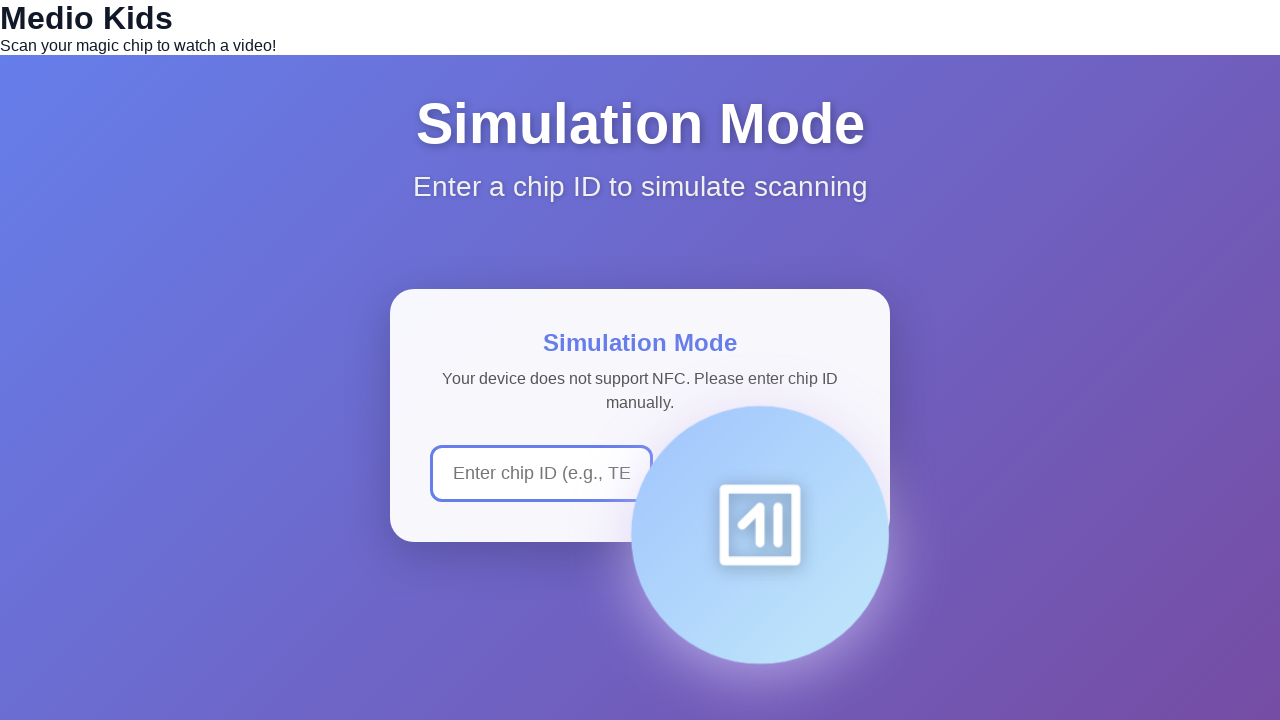

Waited 150ms between rapid clicks
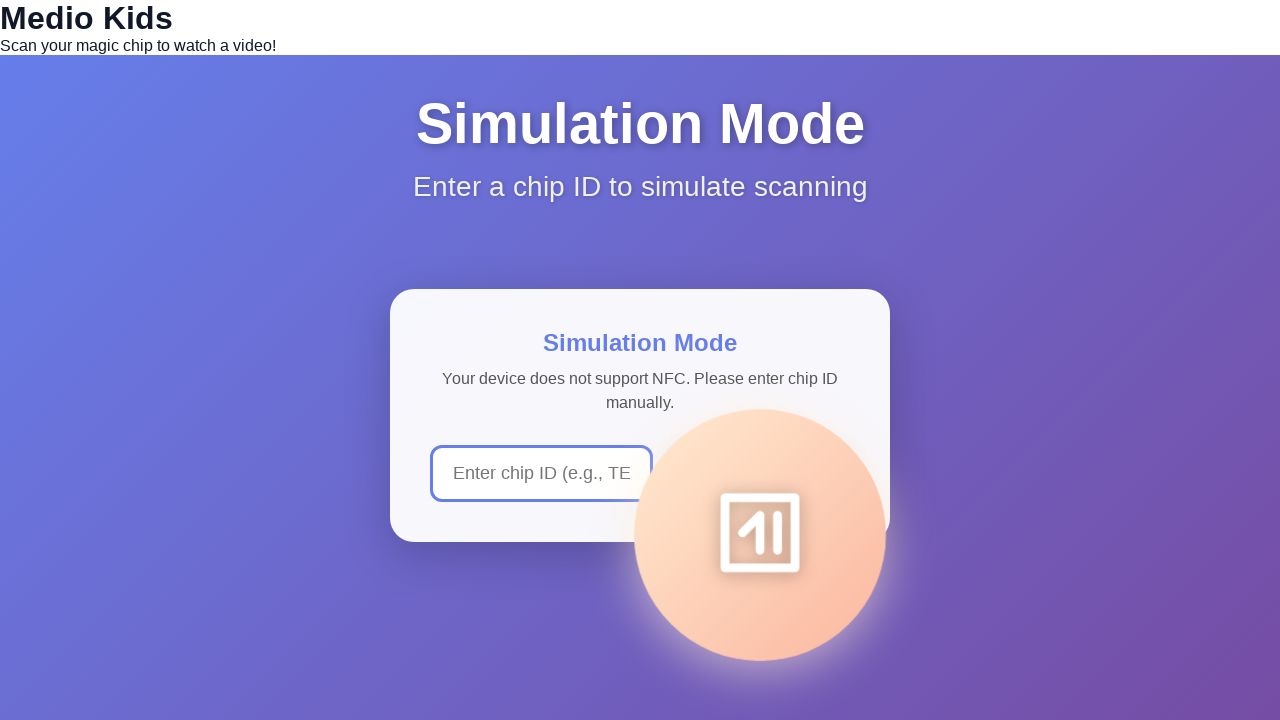

Clicked scan area 5 of 10 times to trigger Easter egg at (760, 535) on .kids-scan-area, .scan-animation, .nfc-scan-prompt, [data-testid="nfc-scan-area"
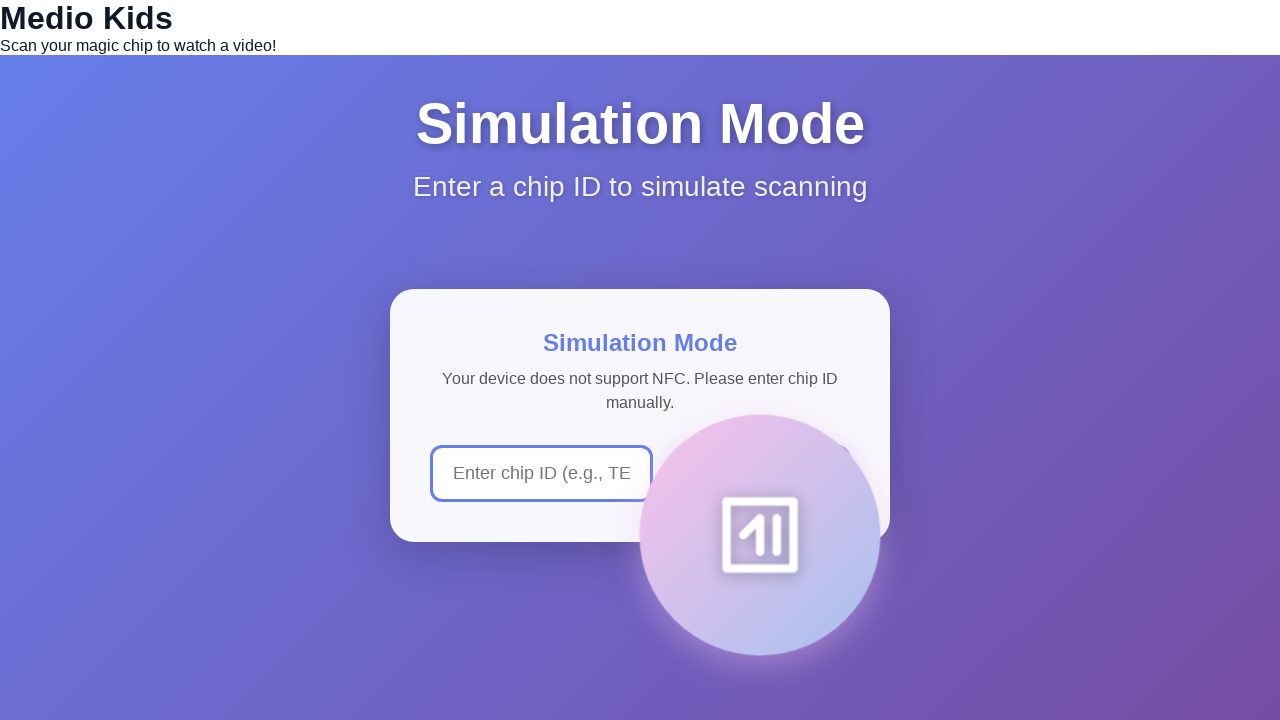

Waited 150ms between rapid clicks
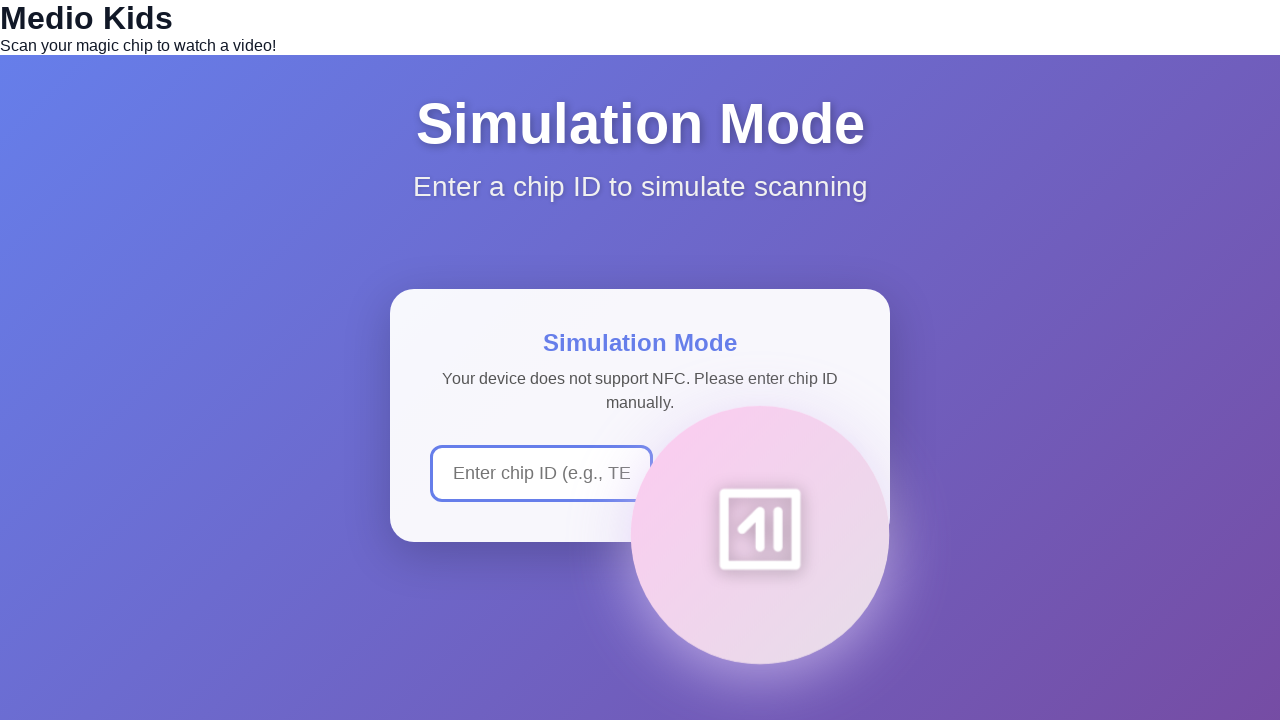

Clicked scan area 6 of 10 times to trigger Easter egg at (760, 535) on .kids-scan-area, .scan-animation, .nfc-scan-prompt, [data-testid="nfc-scan-area"
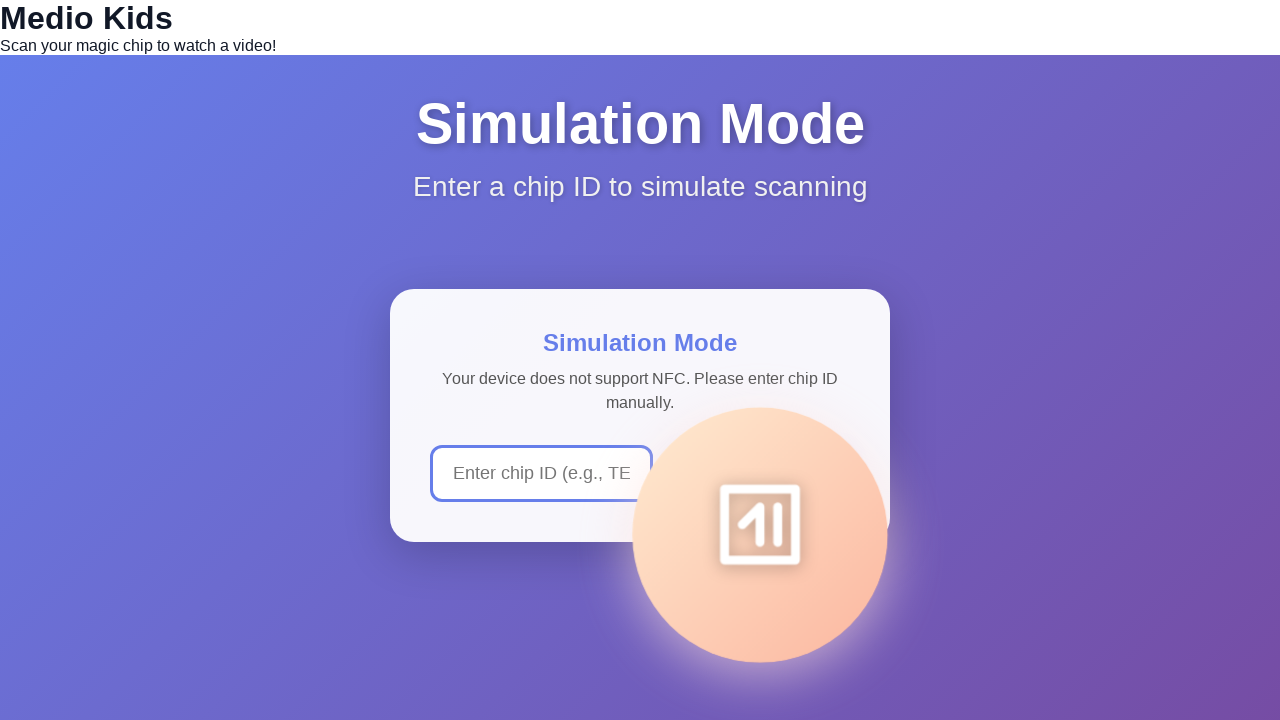

Waited 150ms between rapid clicks
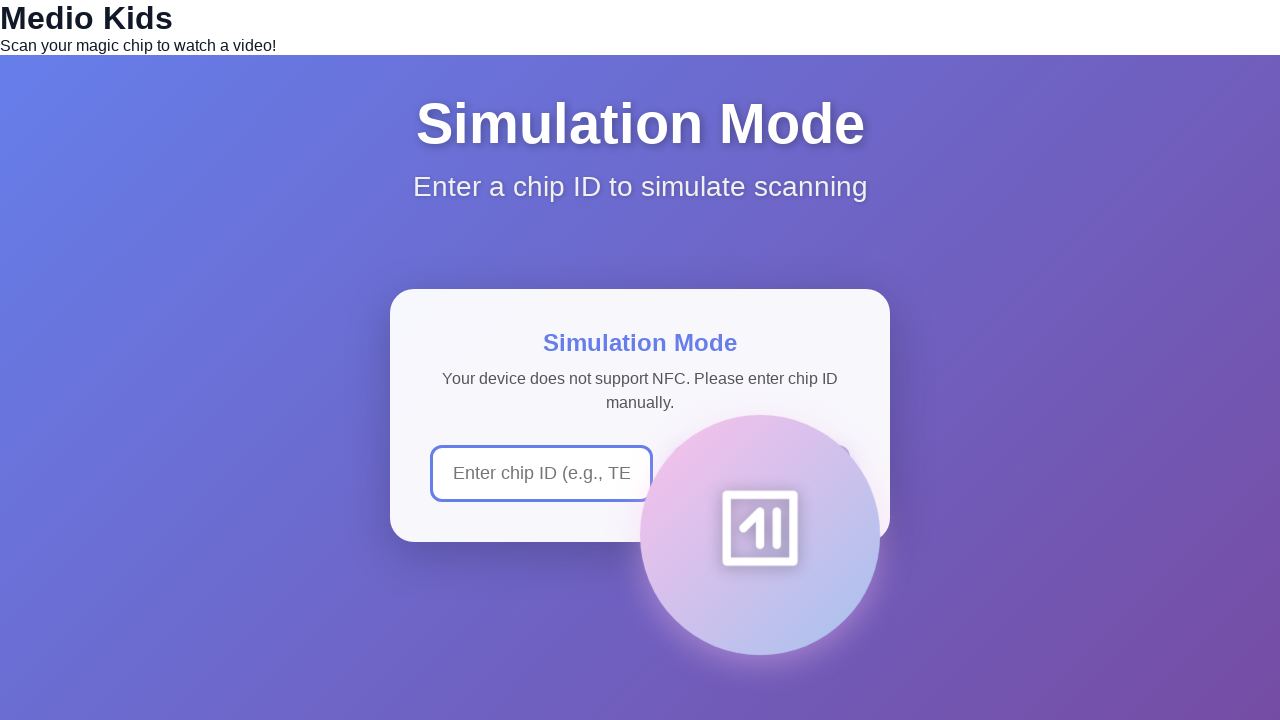

Clicked scan area 7 of 10 times to trigger Easter egg at (760, 535) on .kids-scan-area, .scan-animation, .nfc-scan-prompt, [data-testid="nfc-scan-area"
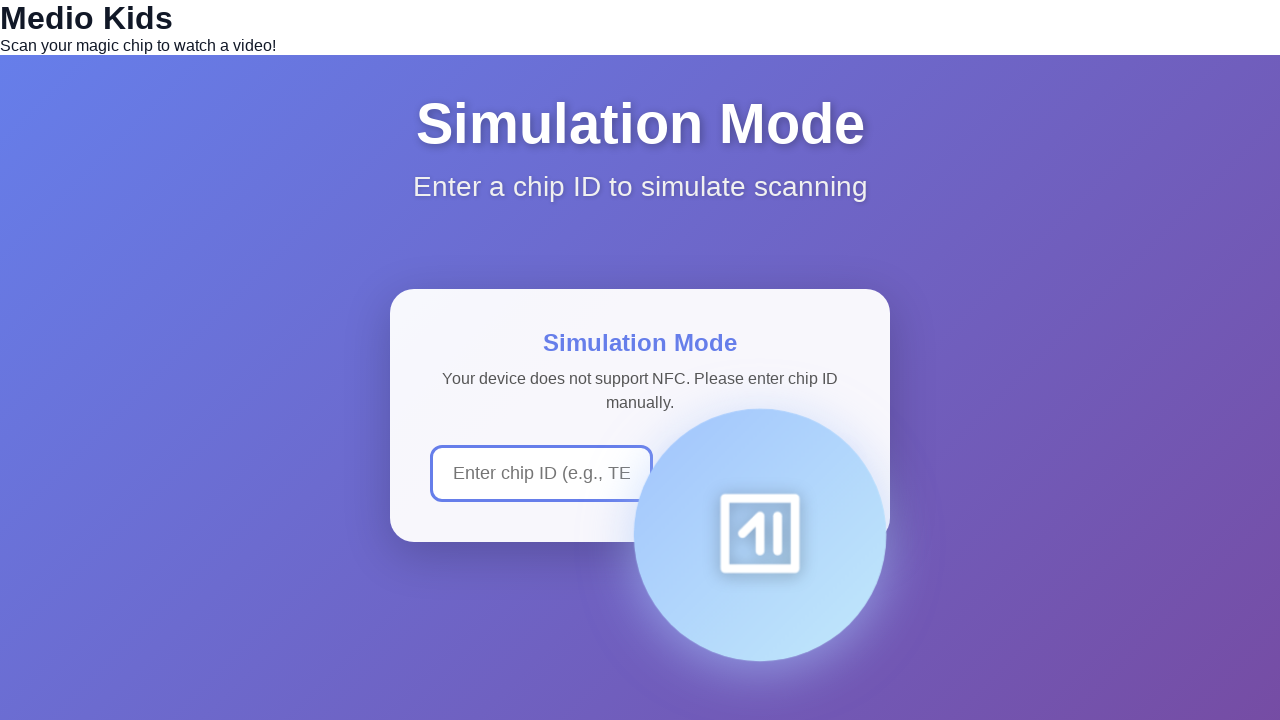

Waited 150ms between rapid clicks
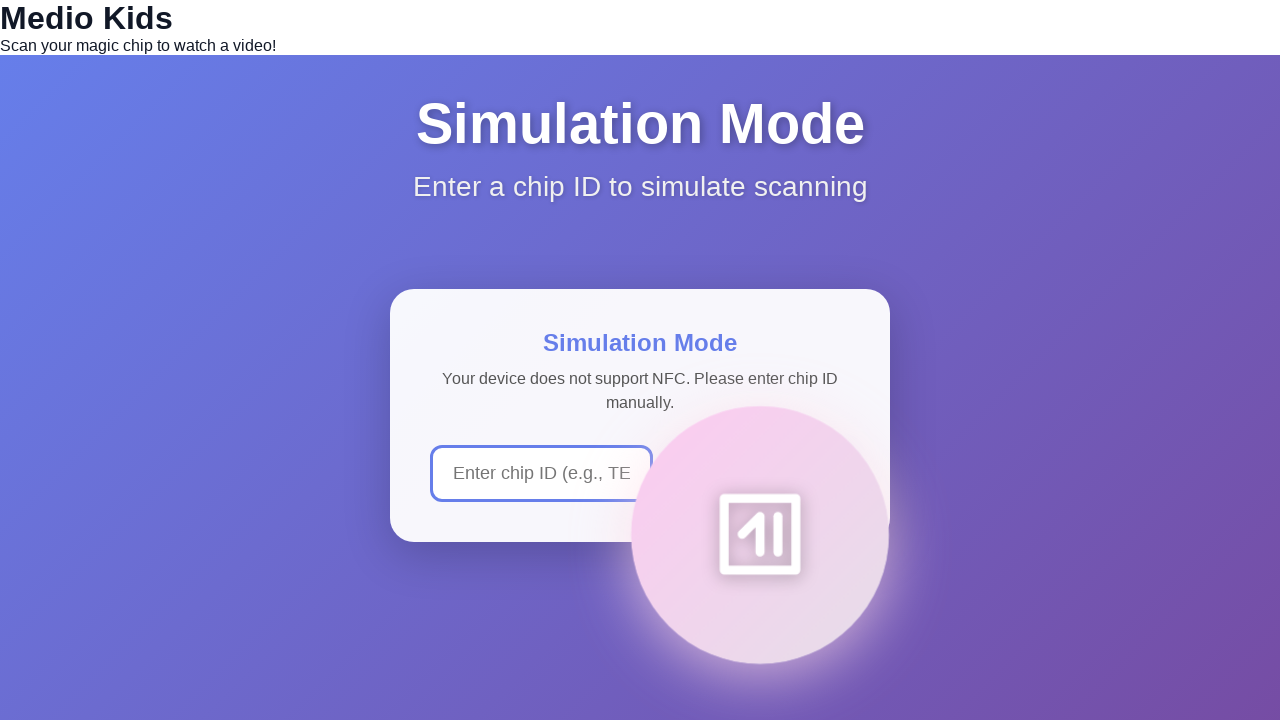

Clicked scan area 8 of 10 times to trigger Easter egg at (760, 535) on .kids-scan-area, .scan-animation, .nfc-scan-prompt, [data-testid="nfc-scan-area"
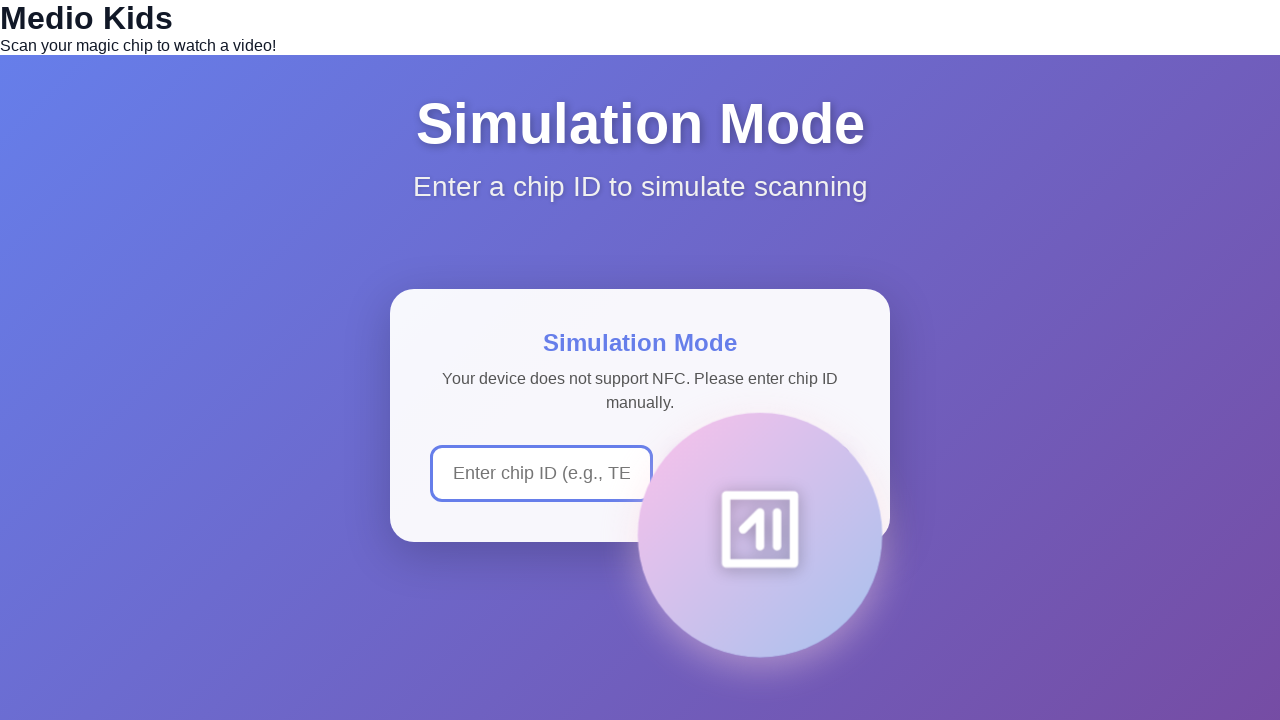

Waited 150ms between rapid clicks
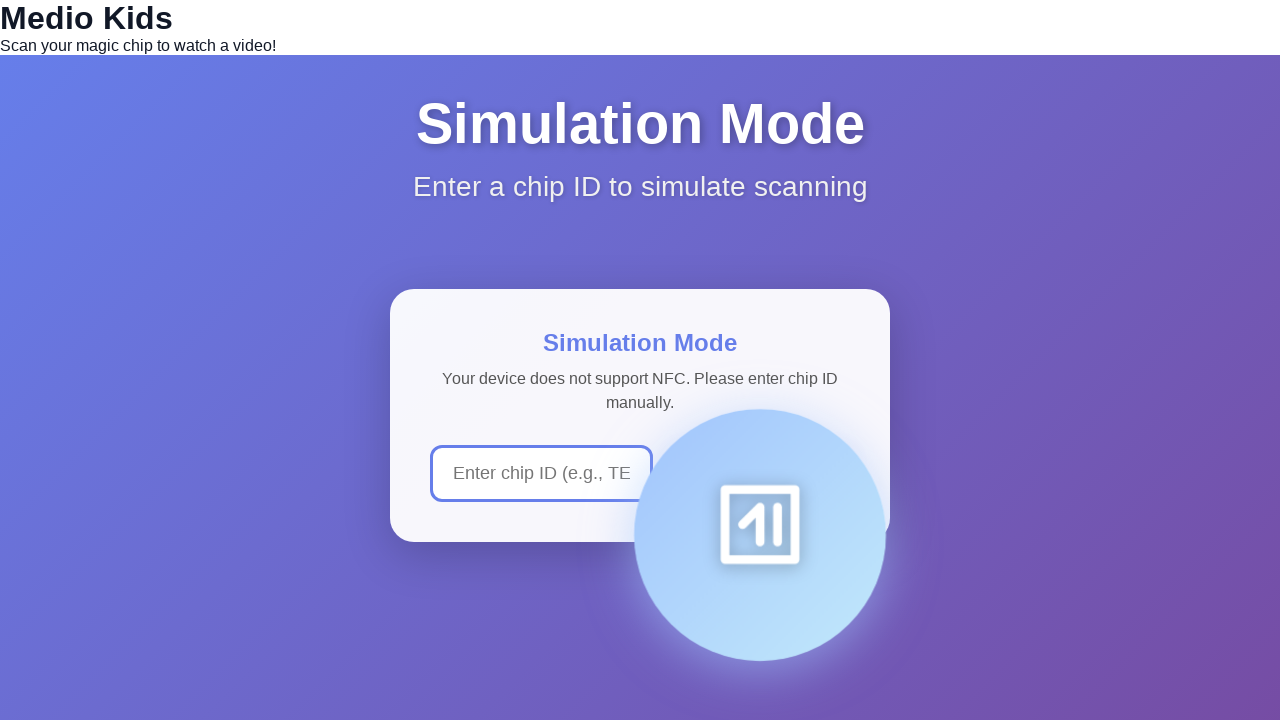

Clicked scan area 9 of 10 times to trigger Easter egg at (760, 535) on .kids-scan-area, .scan-animation, .nfc-scan-prompt, [data-testid="nfc-scan-area"
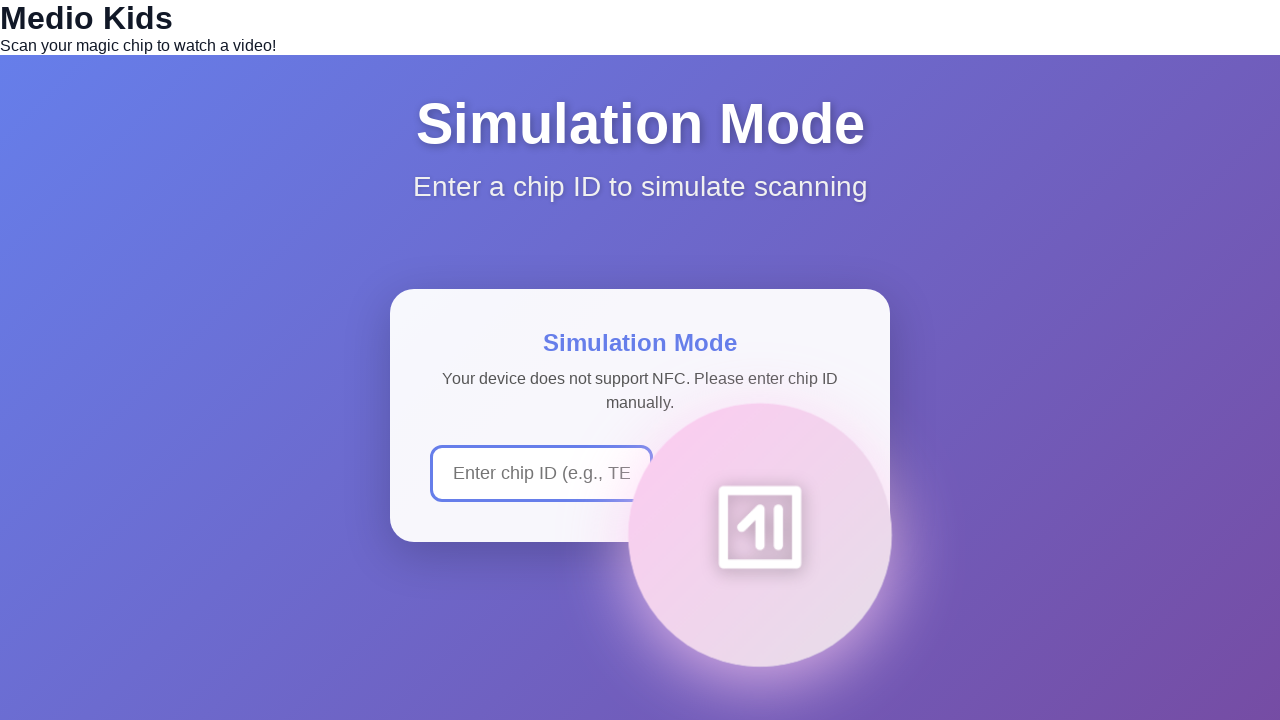

Waited 150ms between rapid clicks
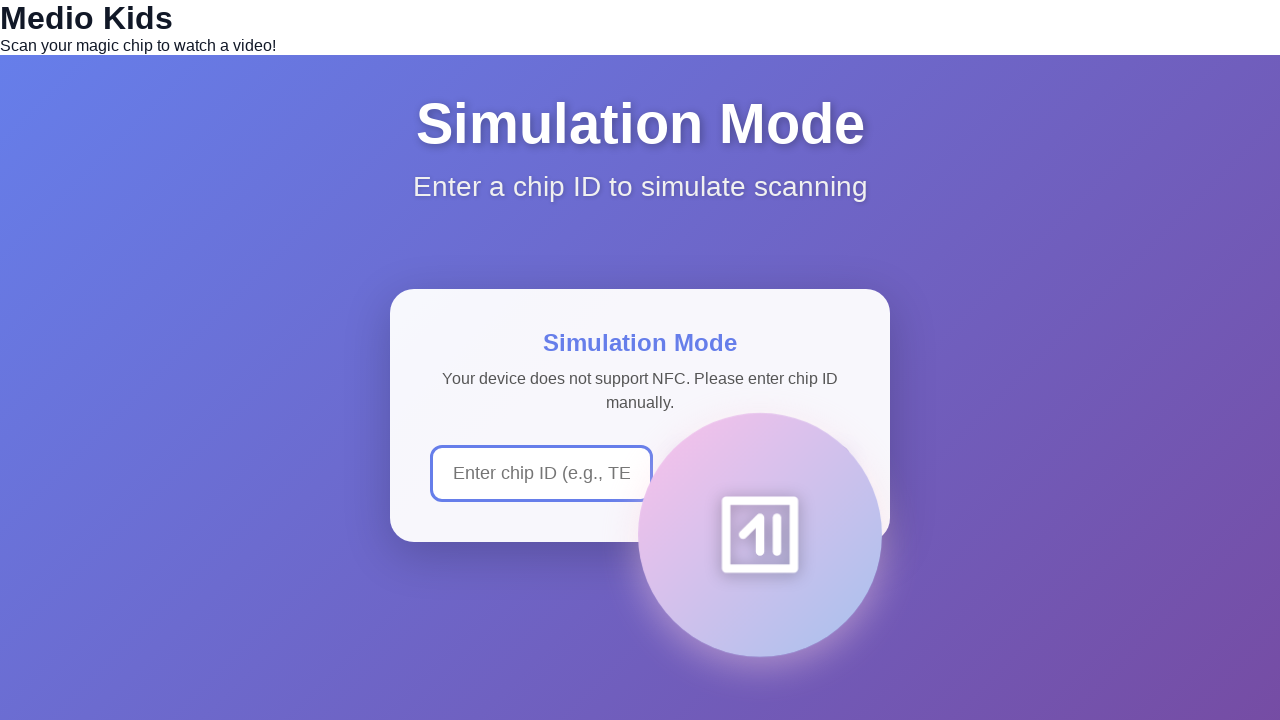

Clicked scan area 10 of 10 times to trigger Easter egg at (760, 535) on .kids-scan-area, .scan-animation, .nfc-scan-prompt, [data-testid="nfc-scan-area"
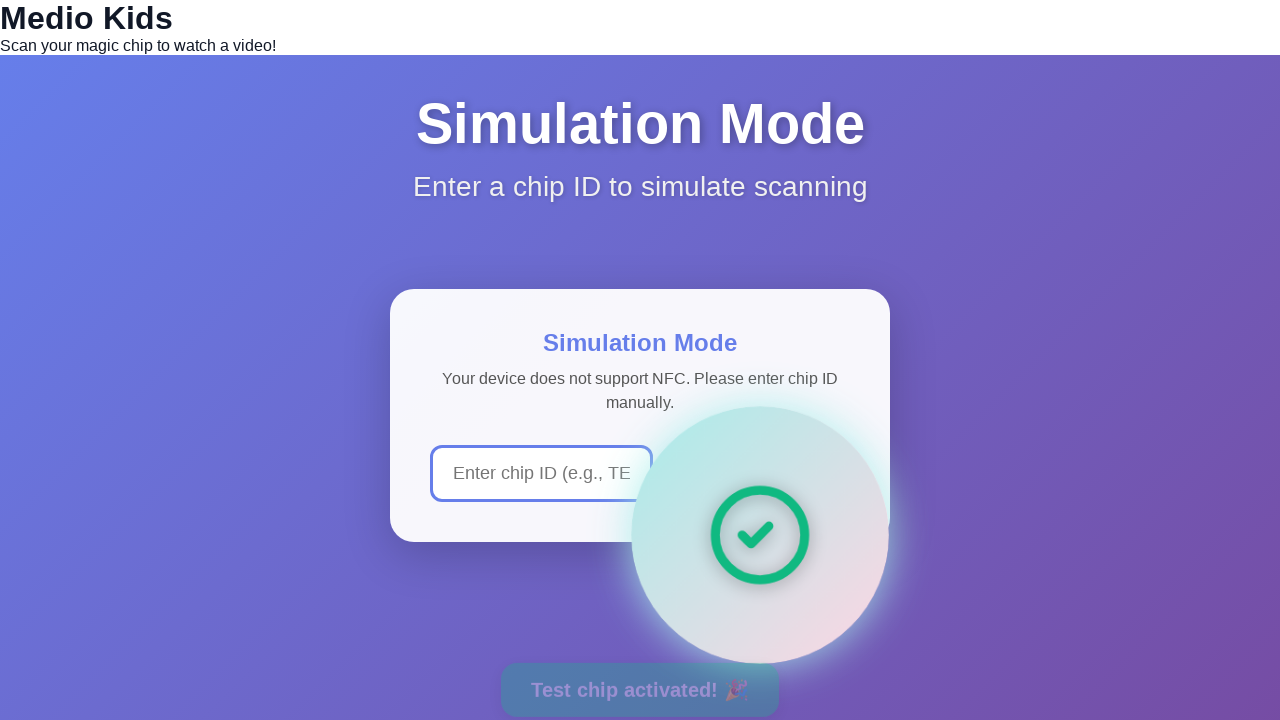

Waited 150ms between rapid clicks
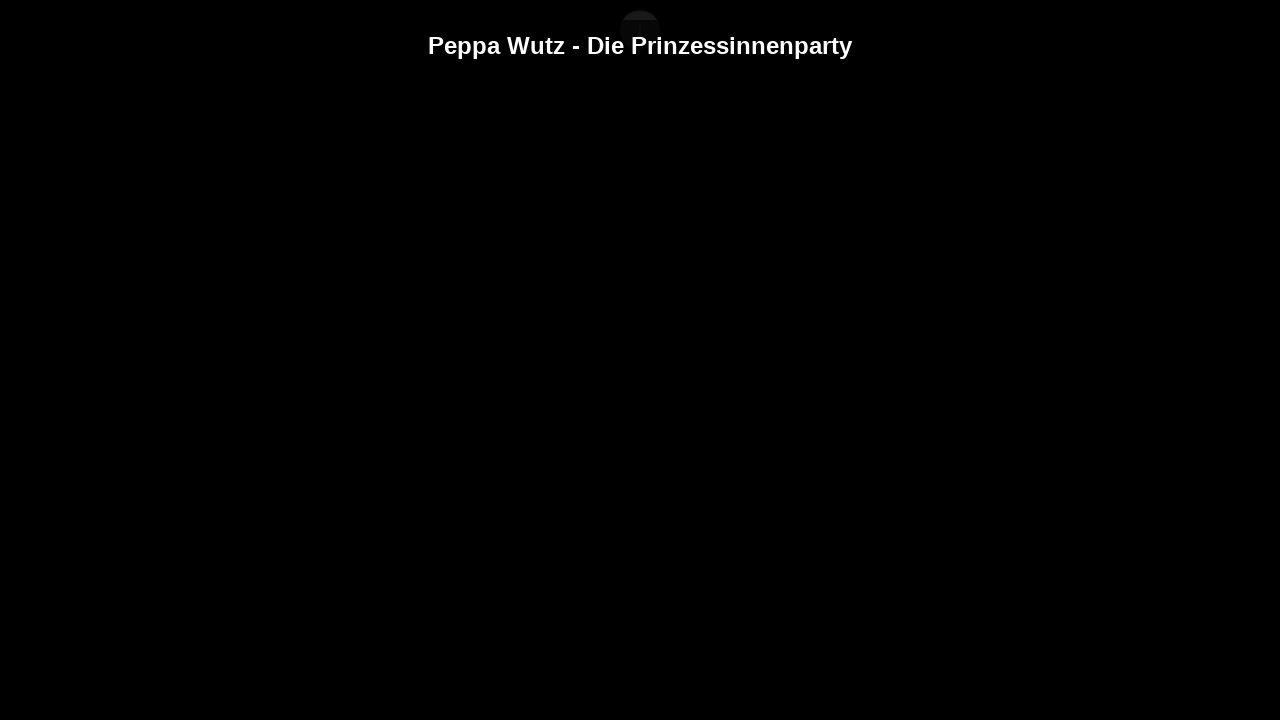

Waited 2 seconds for Easter egg activation message to appear
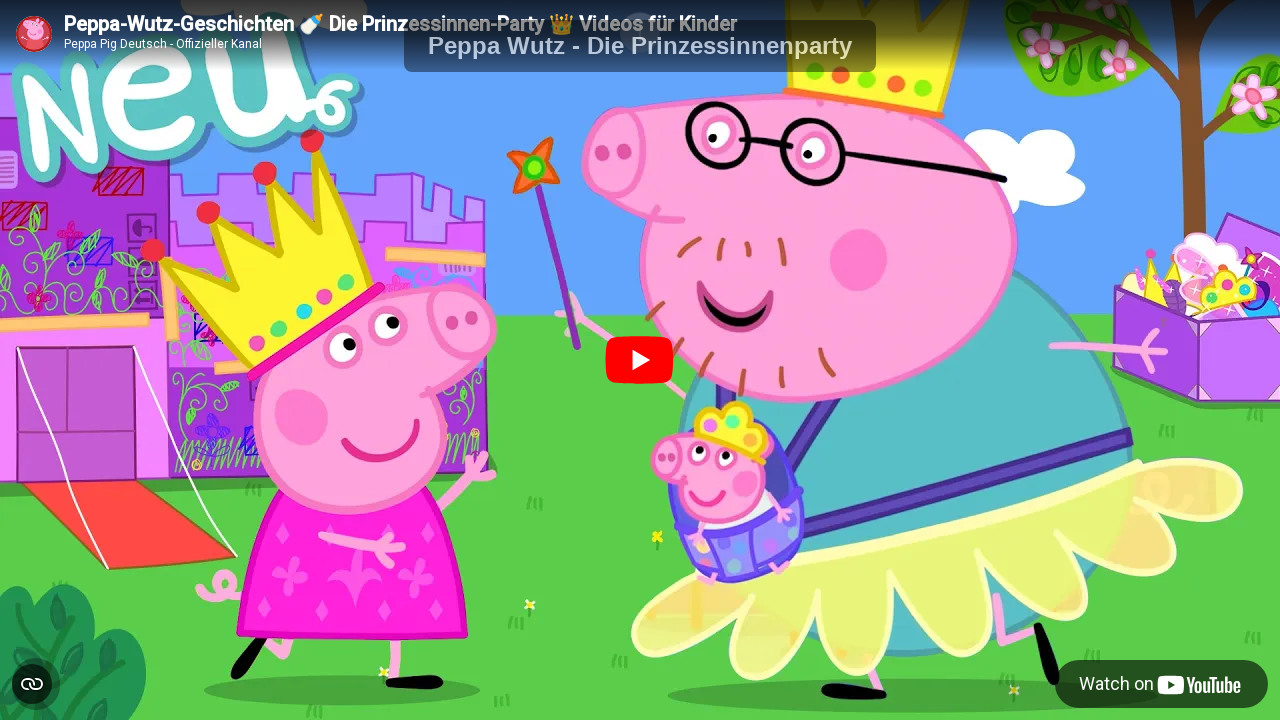

Extracted body text to verify Easter egg activation message
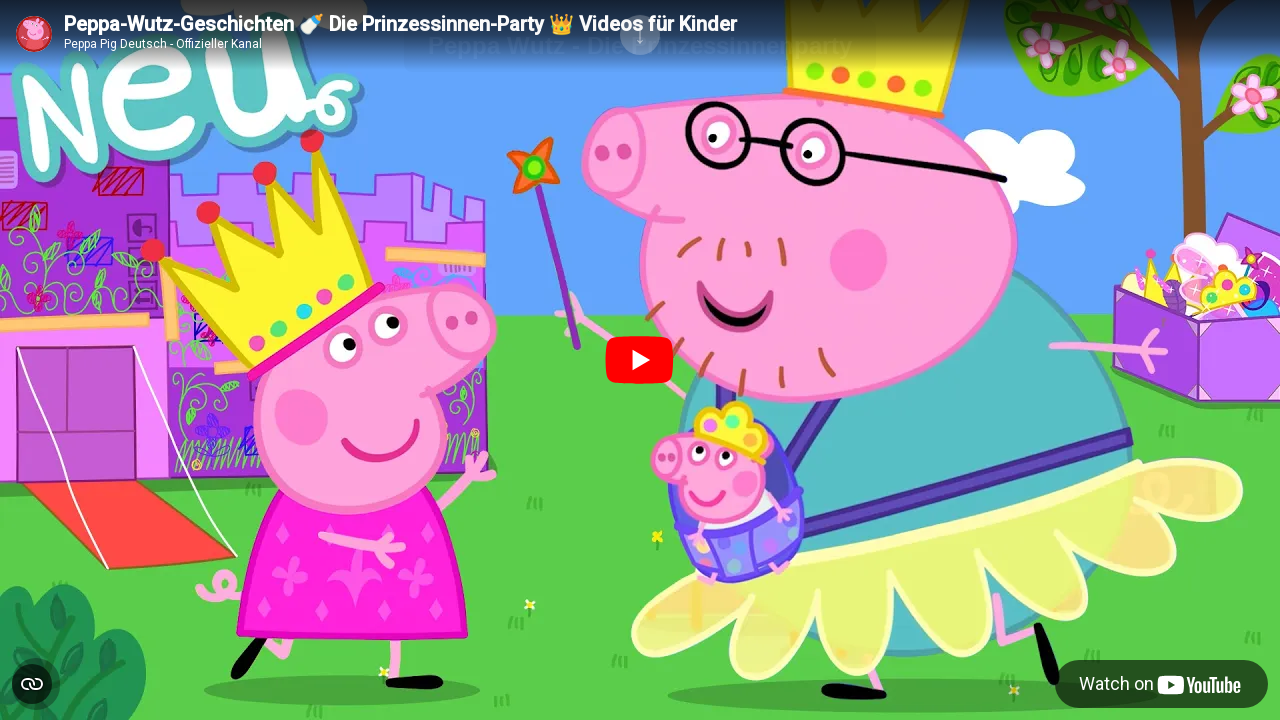

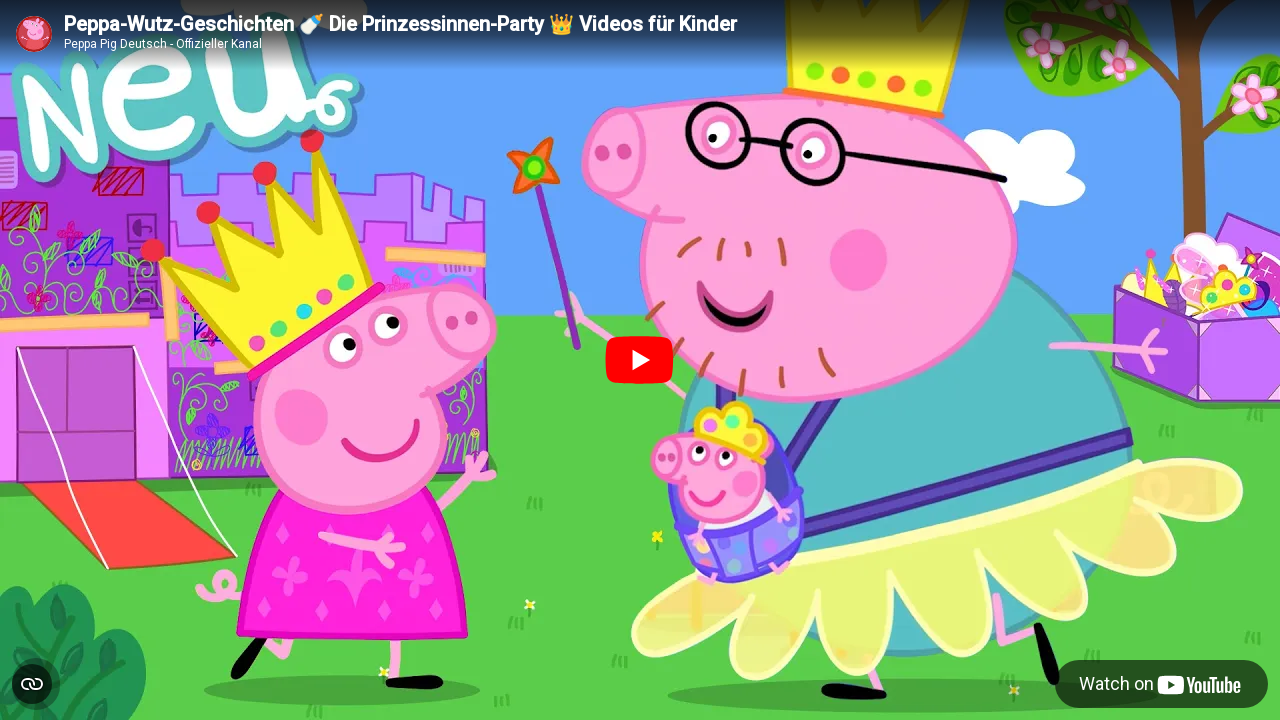